Navigates to the DemoBlaze e-commerce demo site and clicks on the "Phones" category link to view phone products.

Starting URL: https://www.demoblaze.com/

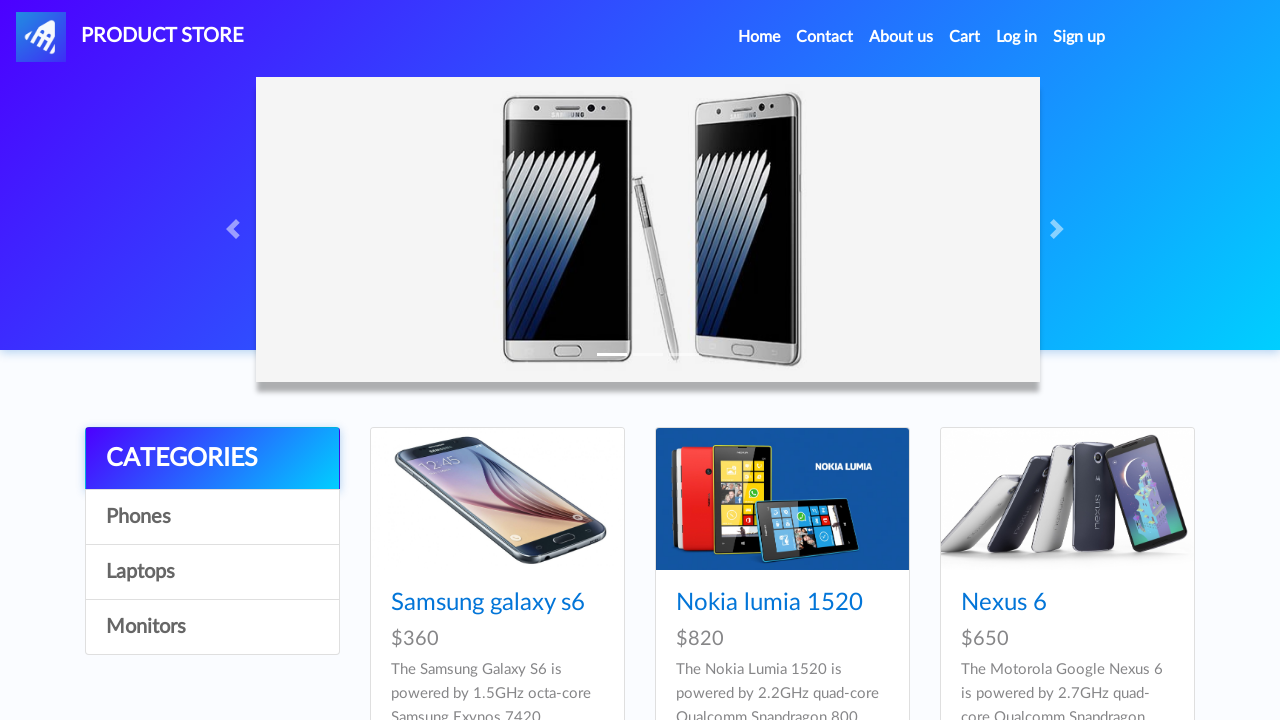

Waited for page to load - link elements available
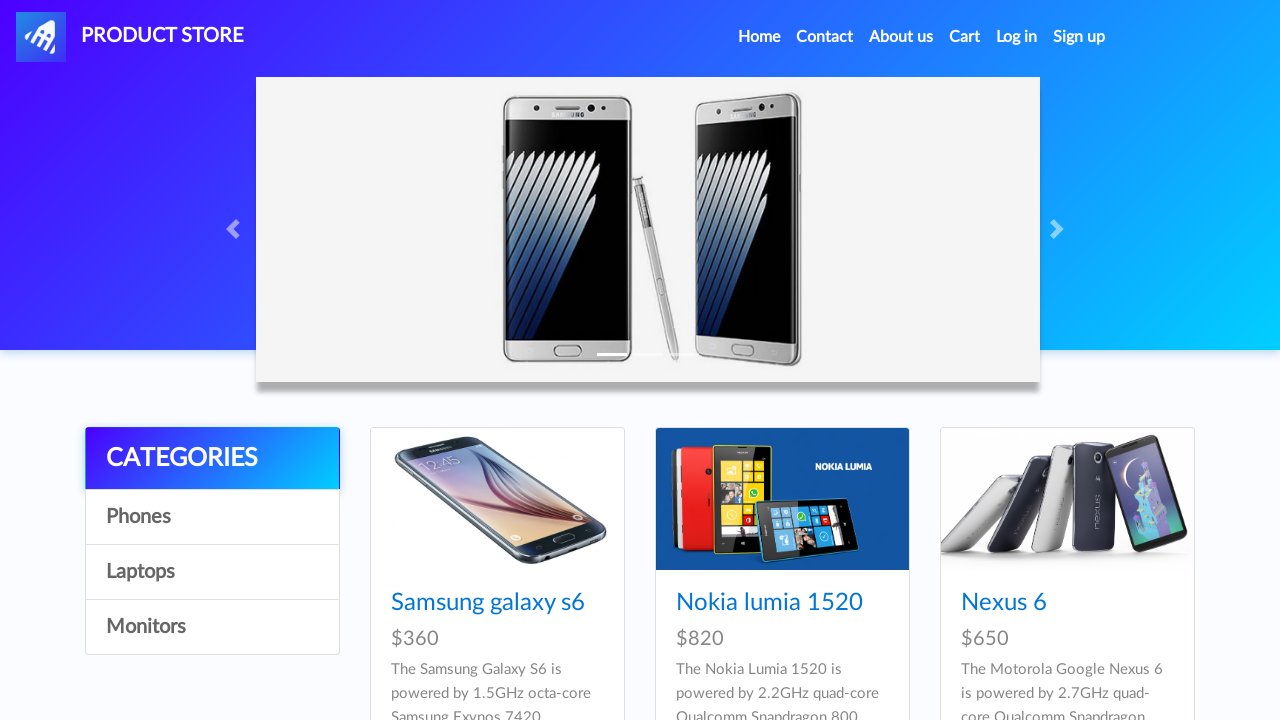

Clicked on the Phones category link at (212, 517) on a:has-text('Phones')
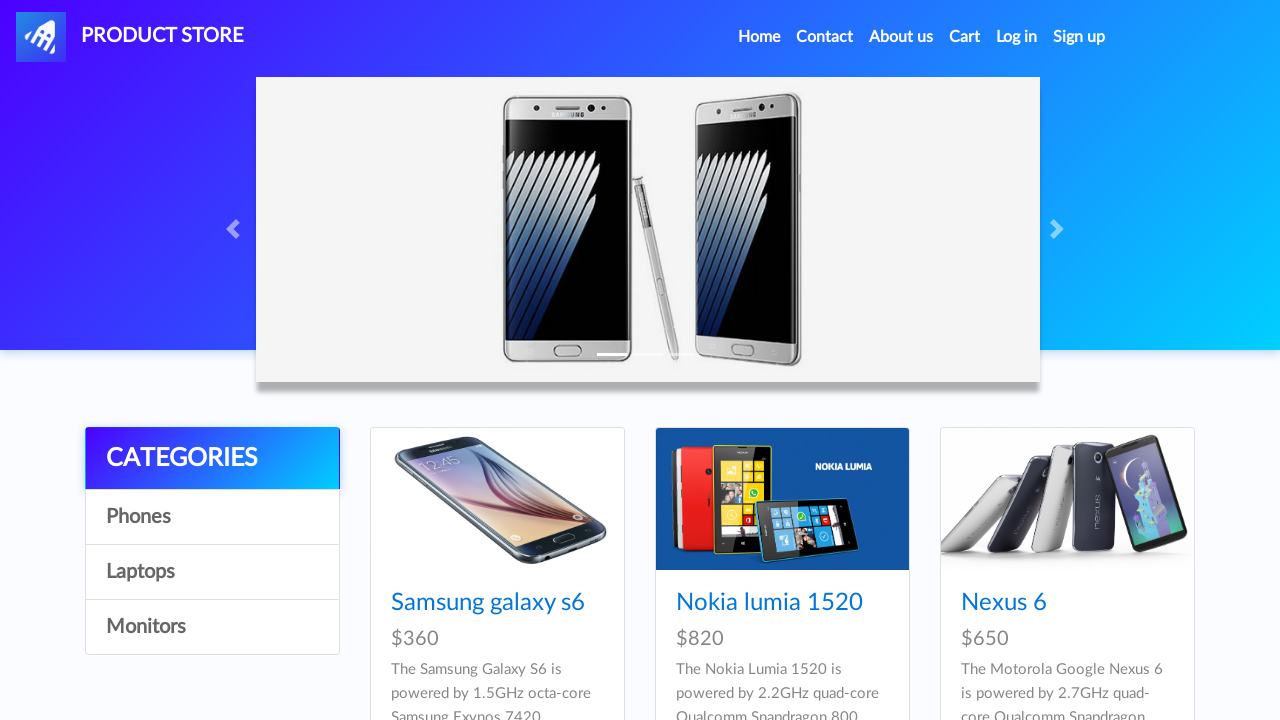

Phones category page loaded - network idle state reached
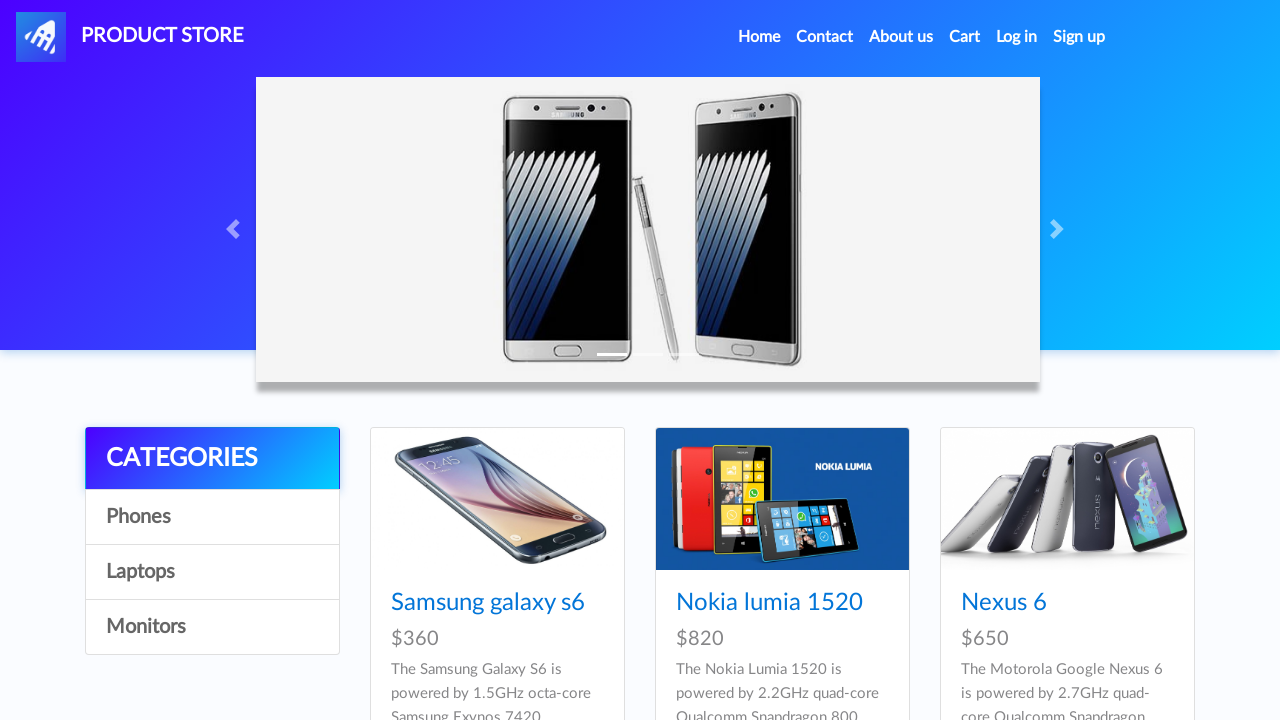

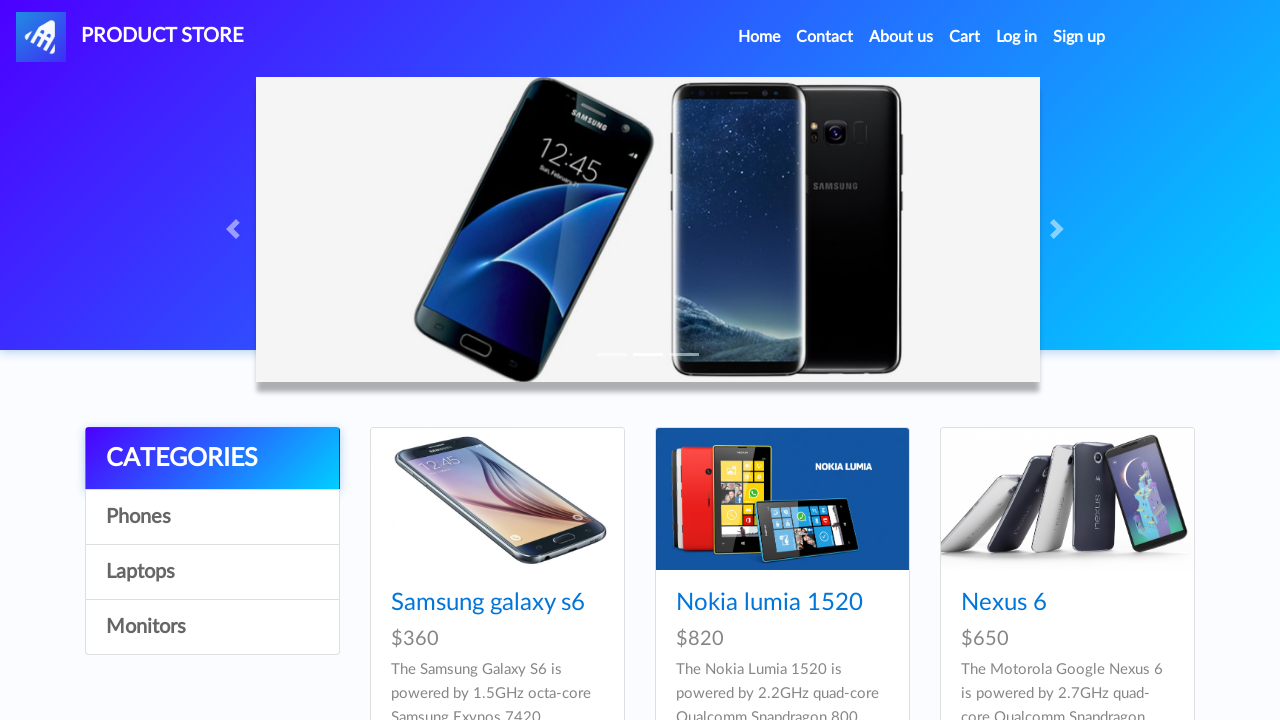